Tests a practice form submission by filling in name, email, password fields, selecting gender from dropdown, choosing a radio button, and submitting the form to verify success message appears.

Starting URL: https://rahulshettyacademy.com/angularpractice

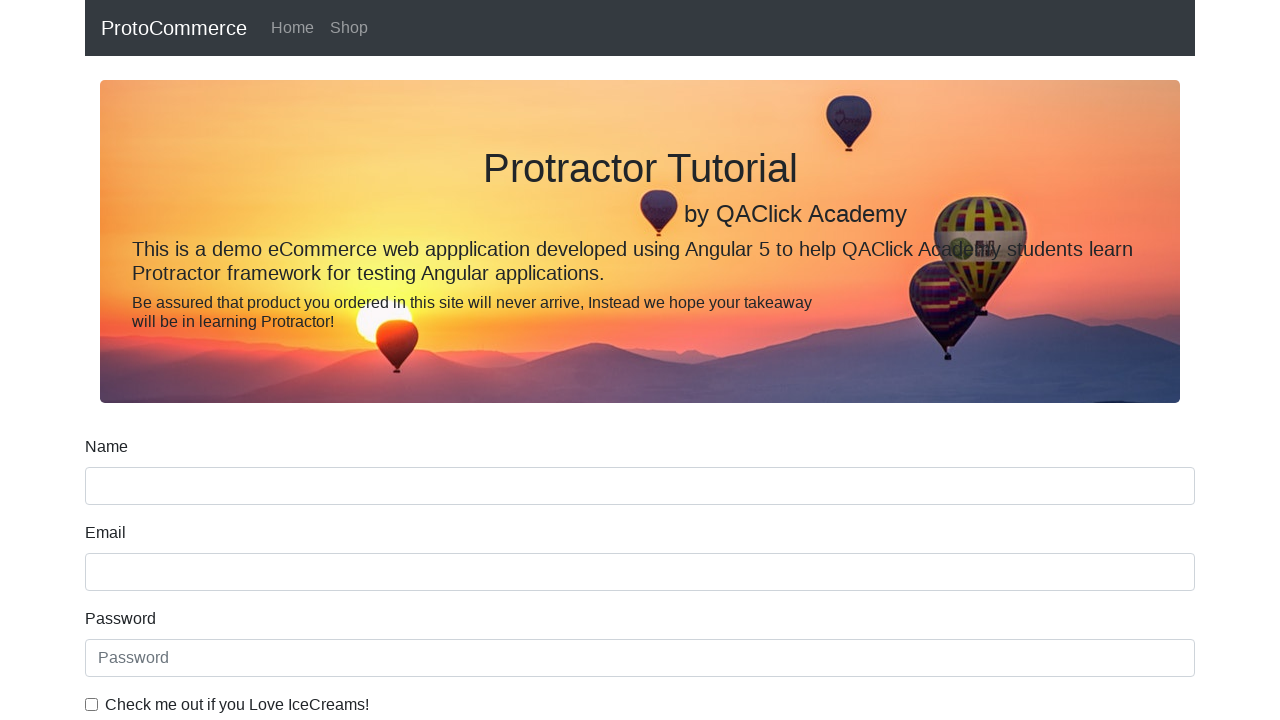

Filled name field with 'Maria Santos' on input[name='name']
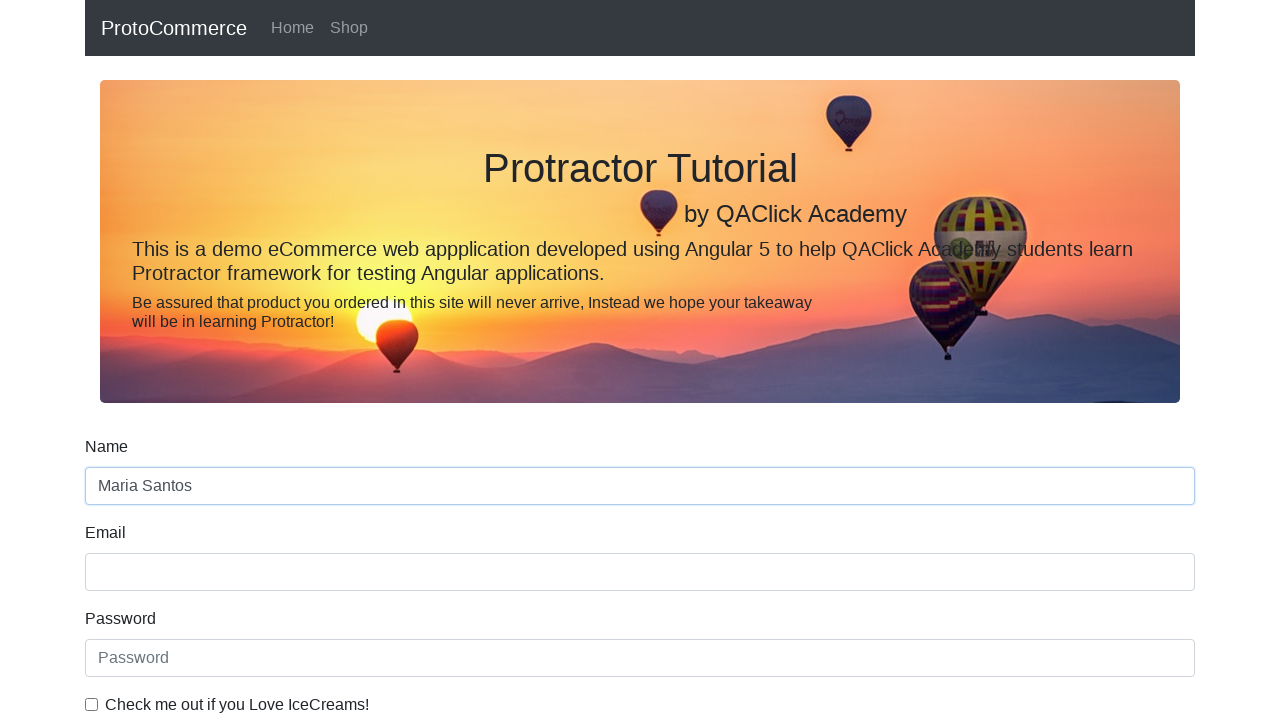

Filled email field with 'maria.santos@example.com' on input[name='email']
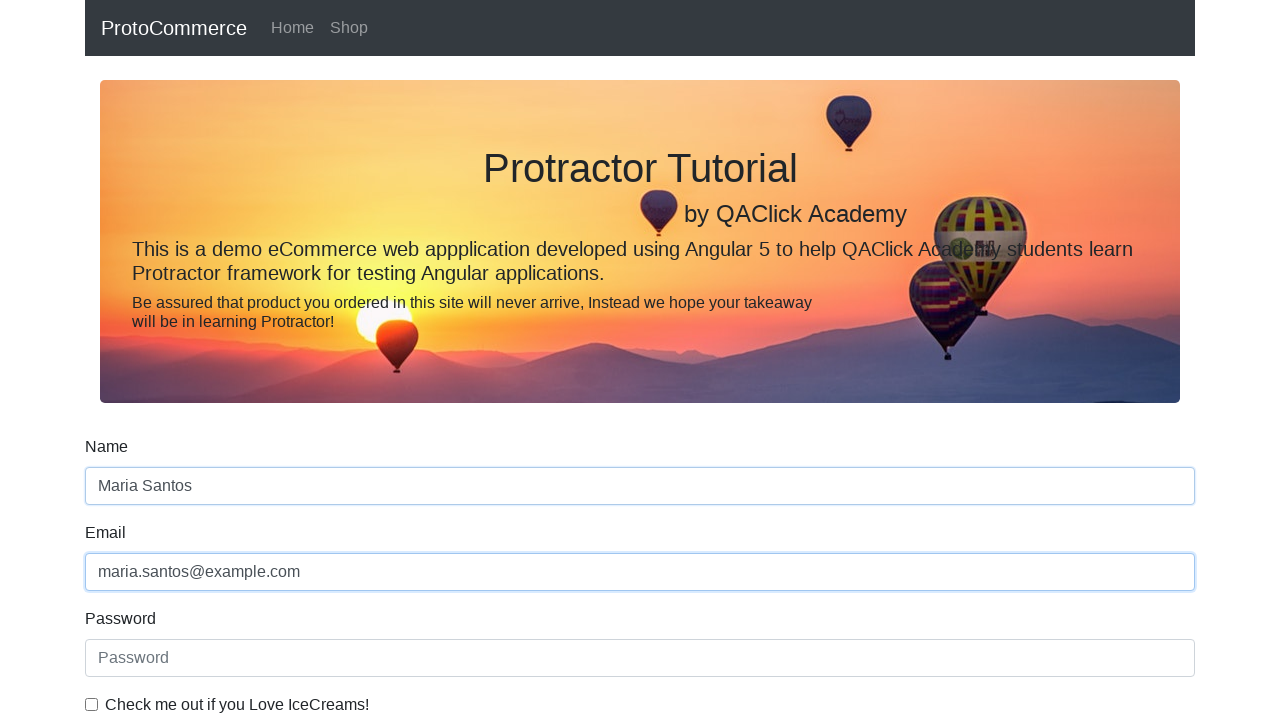

Filled password field with 'TestPass123' on #exampleInputPassword1
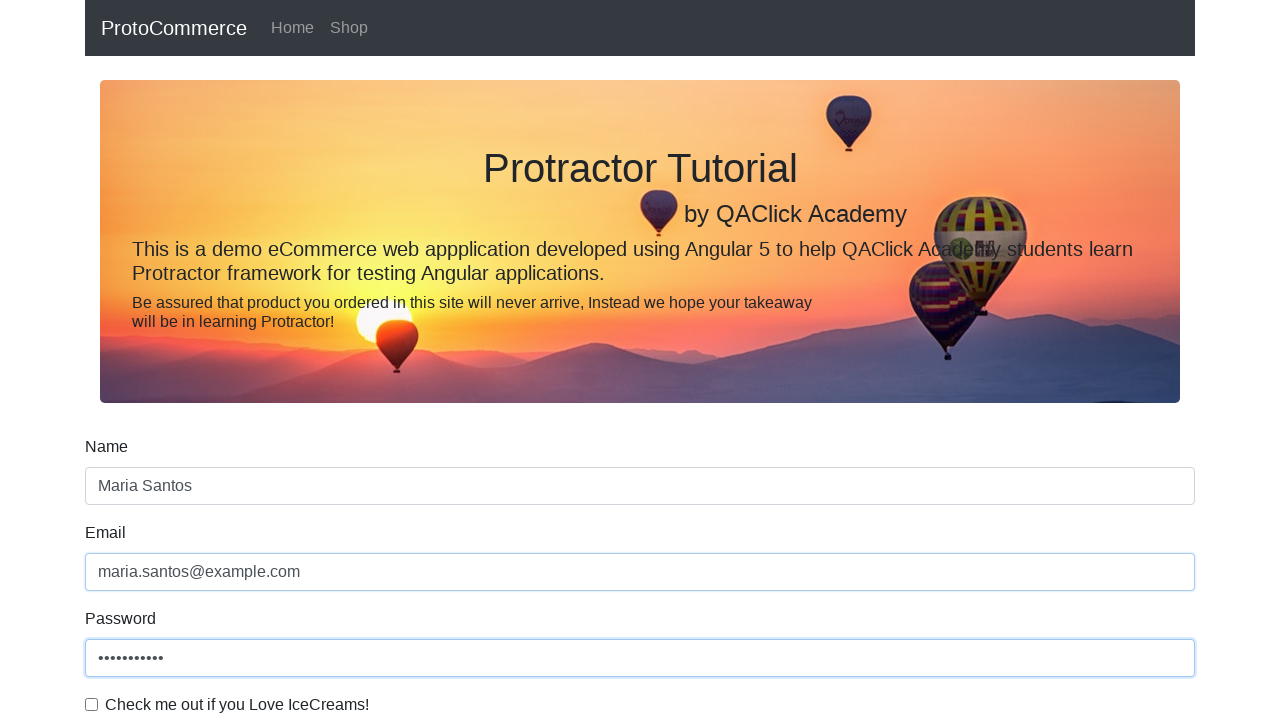

Clicked checkbox to agree to terms at (92, 704) on #exampleCheck1
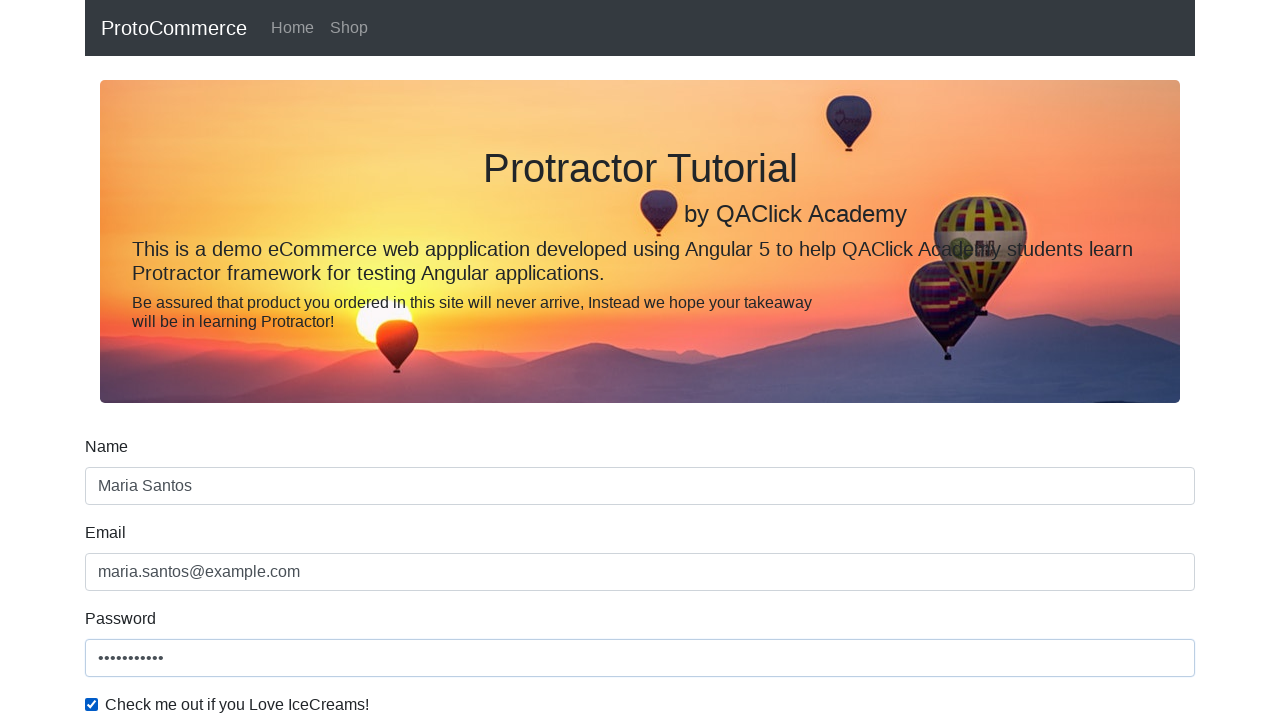

Selected gender dropdown option at index 1 on #exampleFormControlSelect1
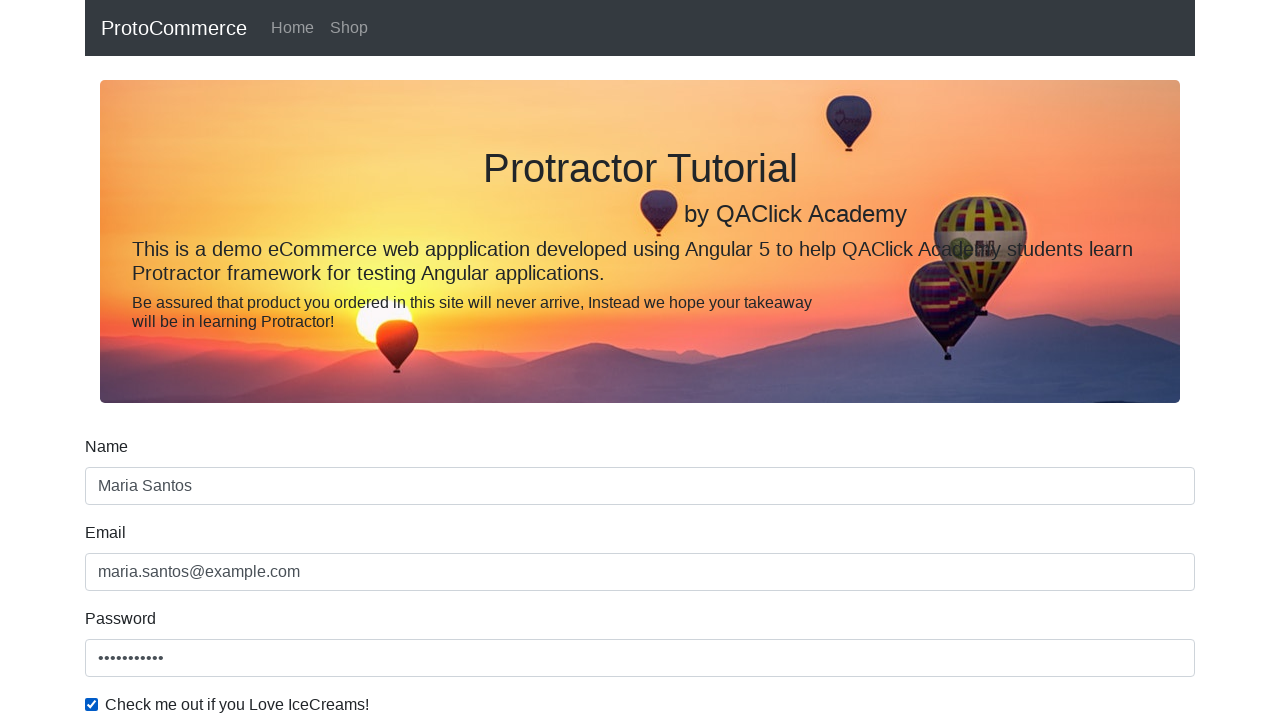

Waited 1000ms for dropdown to process
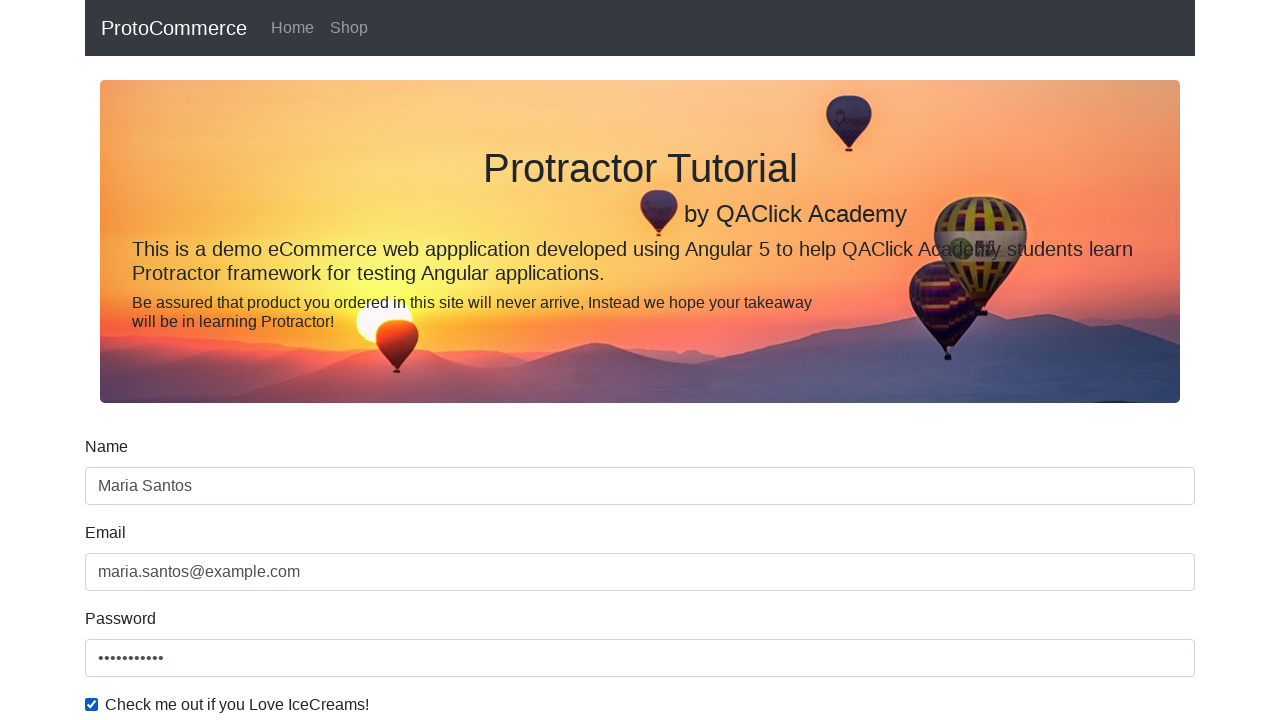

Selected 'Male' from gender dropdown on #exampleFormControlSelect1
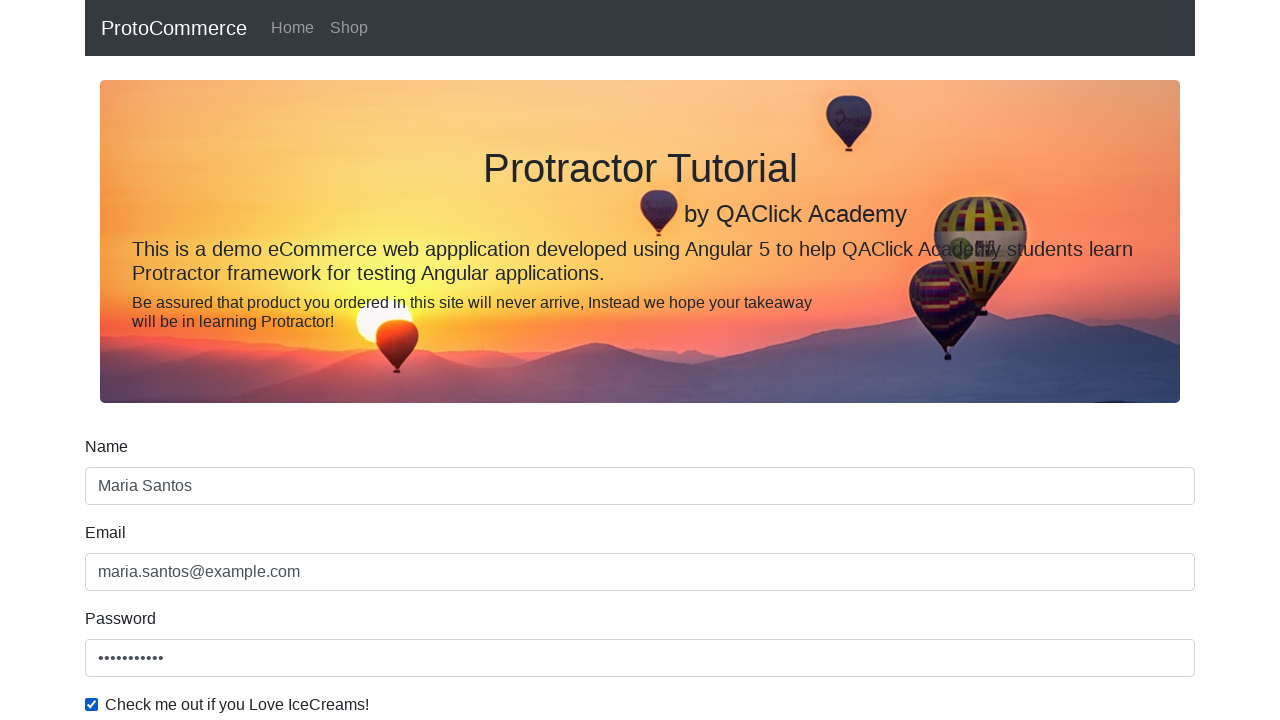

Clicked radio button for inline option 1 at (238, 360) on #inlineRadio1
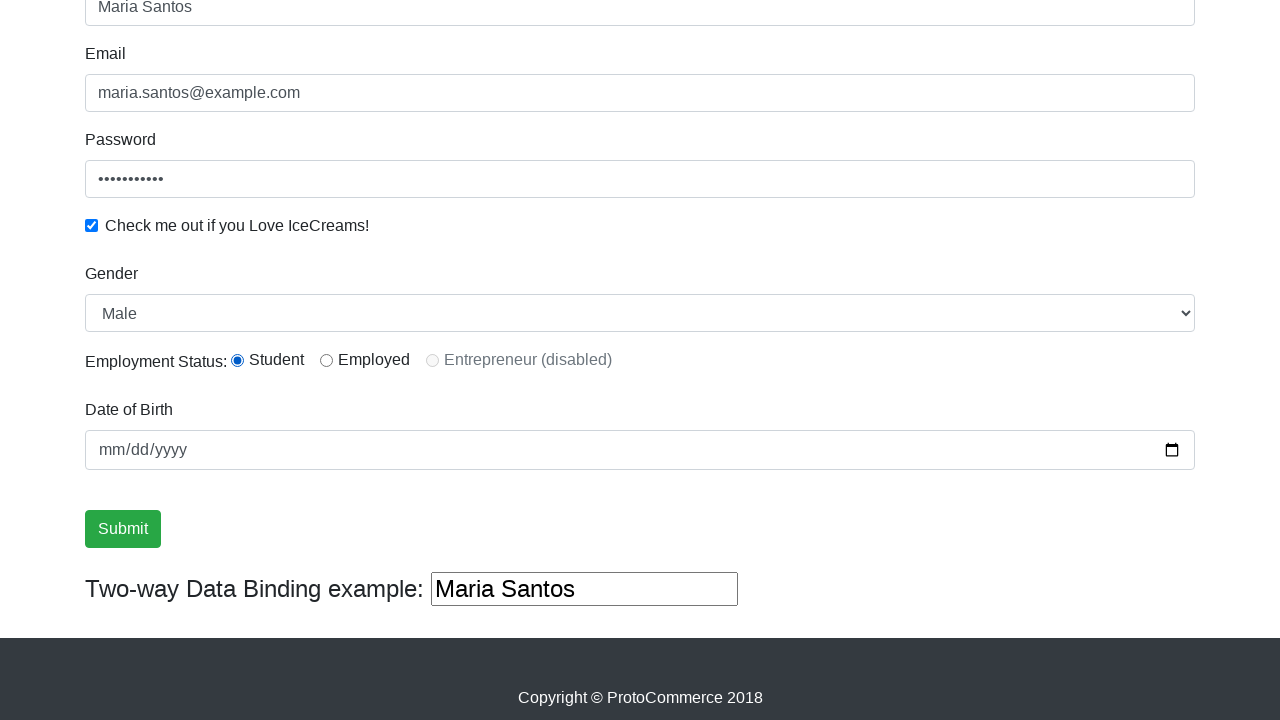

Clicked submit button to submit the form at (123, 529) on input[type='submit']
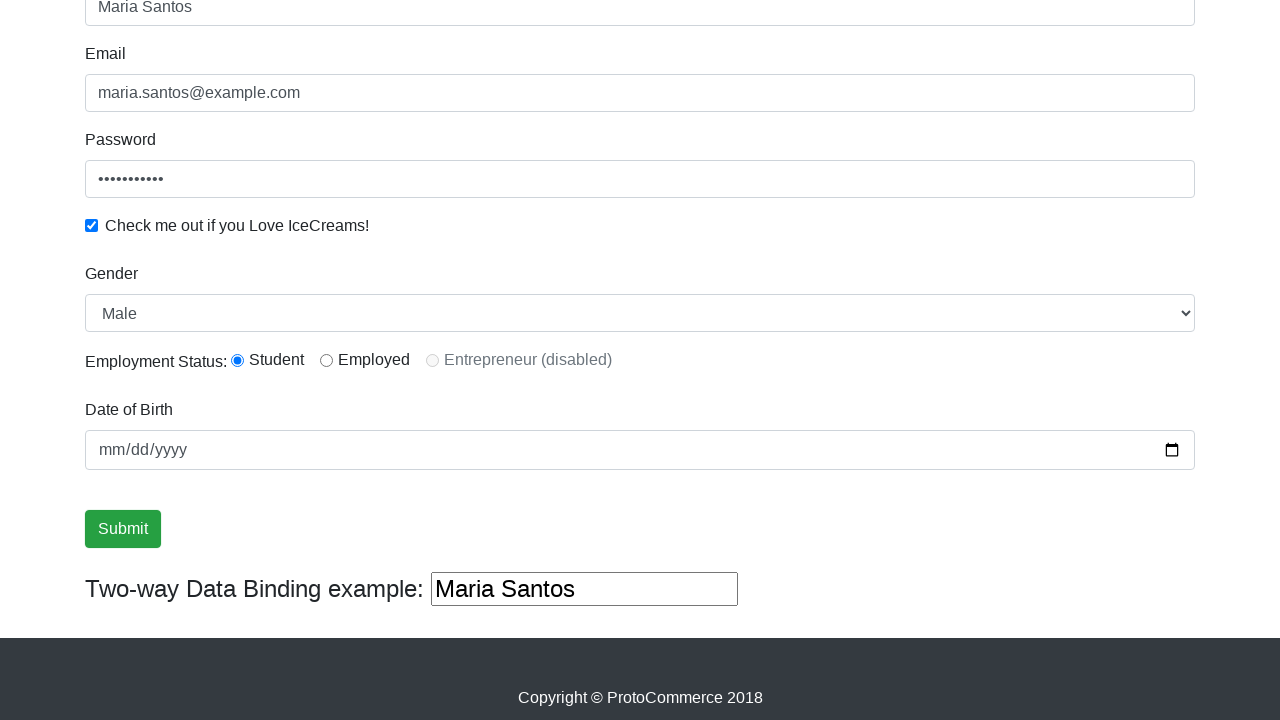

Success message appeared on the page
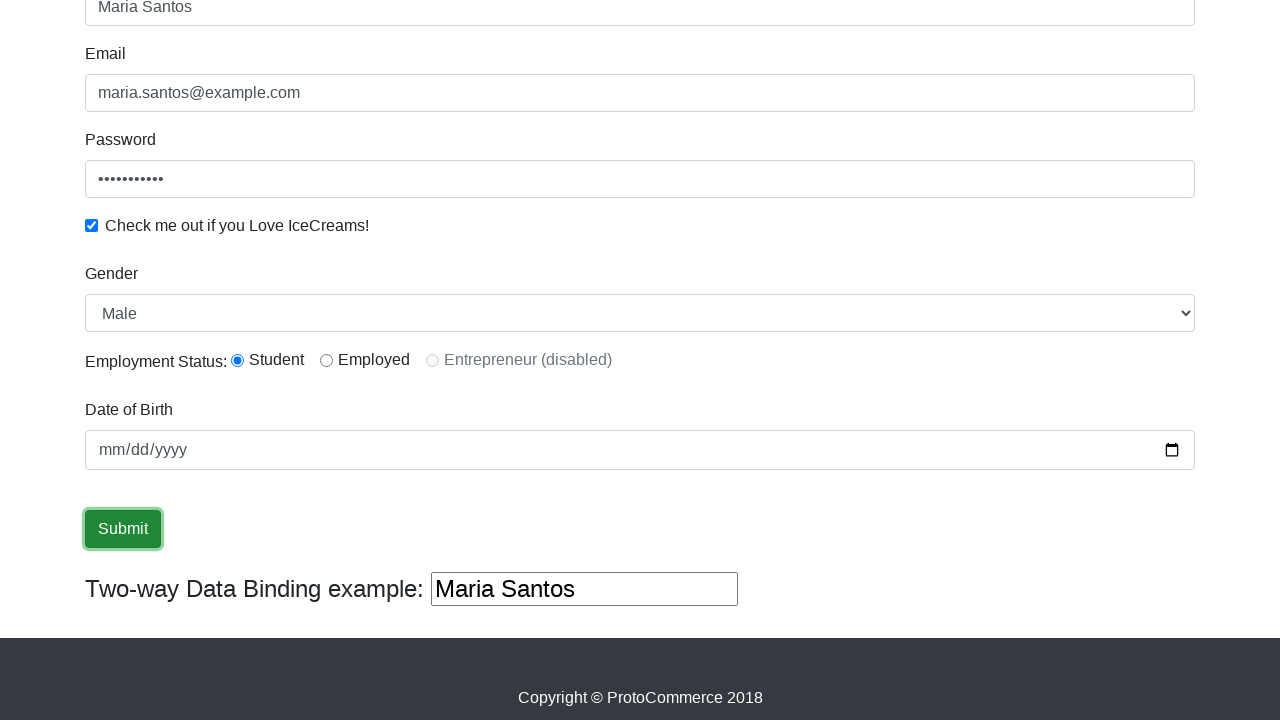

Verified that success message contains 'success' text
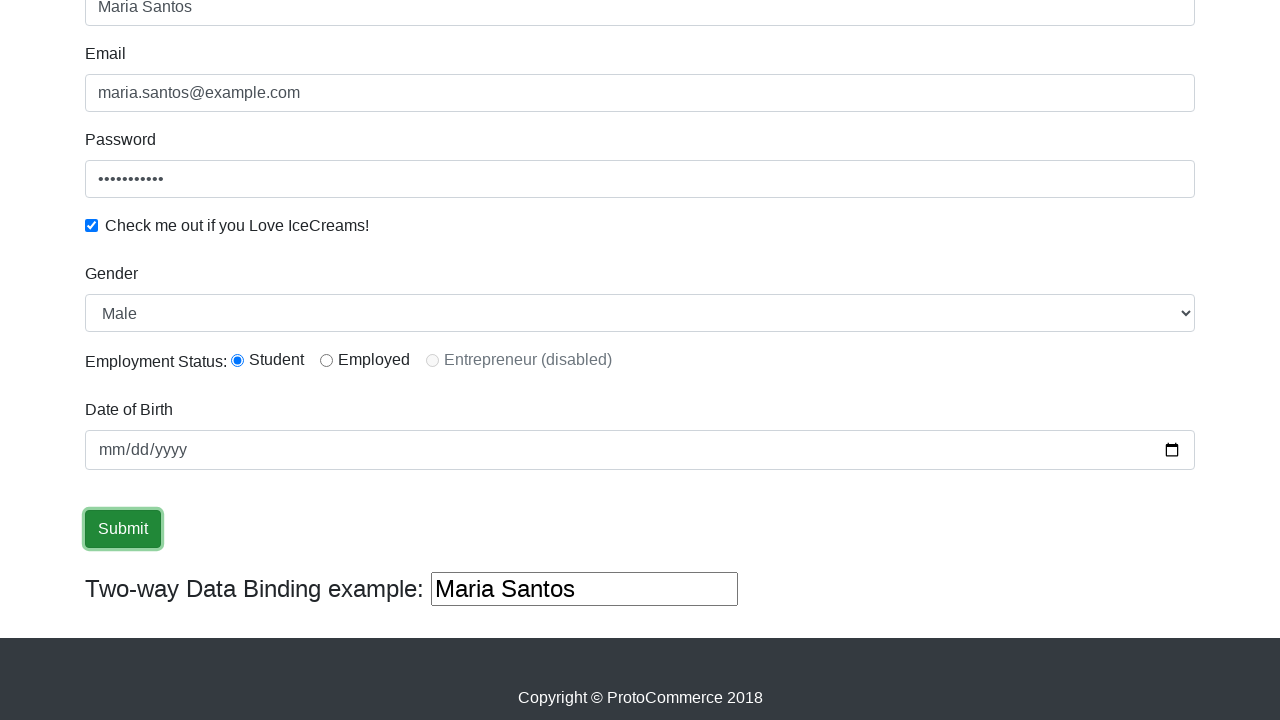

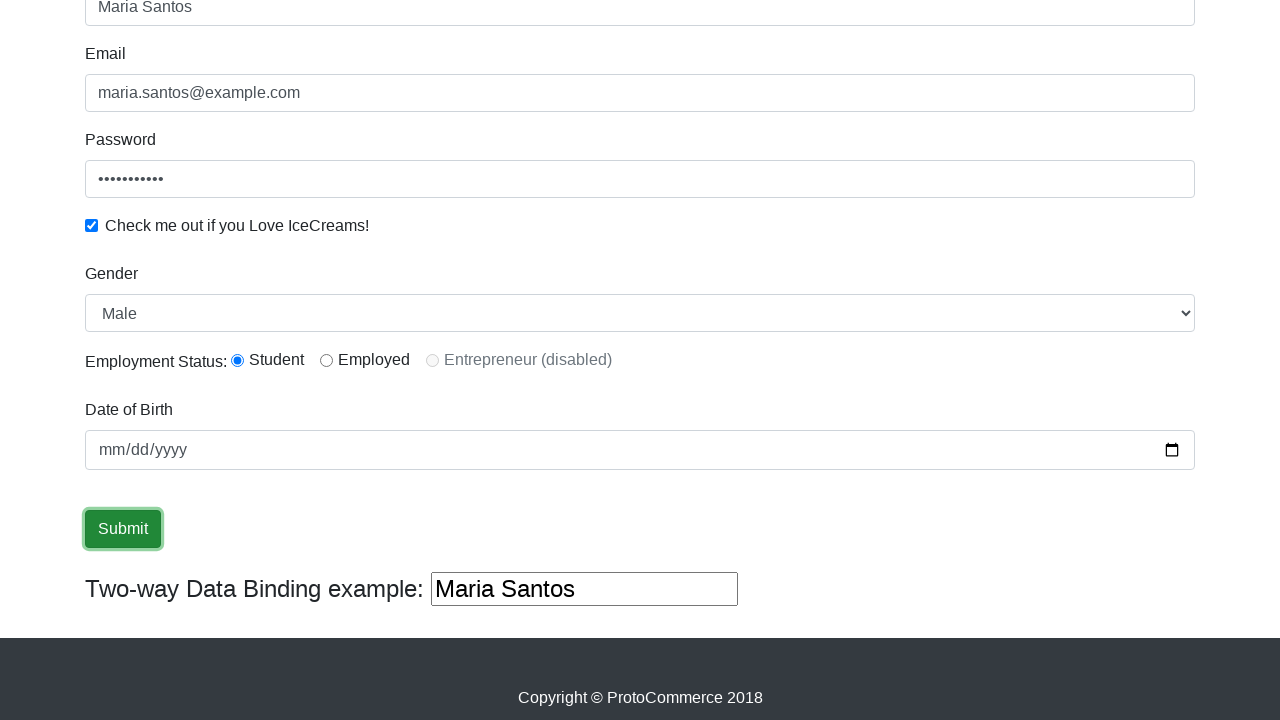